Tests a web calculator by performing addition (5 + 2) and verifying the result equals 7

Starting URL: https://dgotlieb.github.io/WebCalculator/

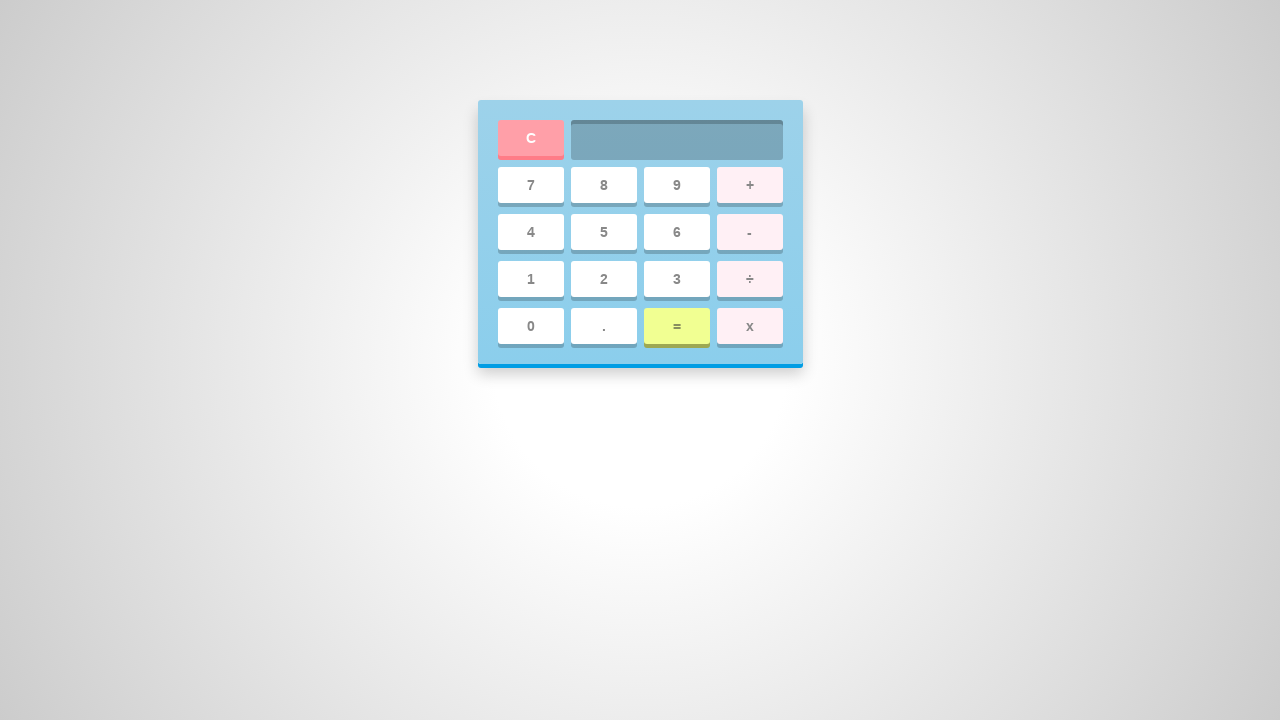

Clicked number 5 on calculator at (604, 232) on #five
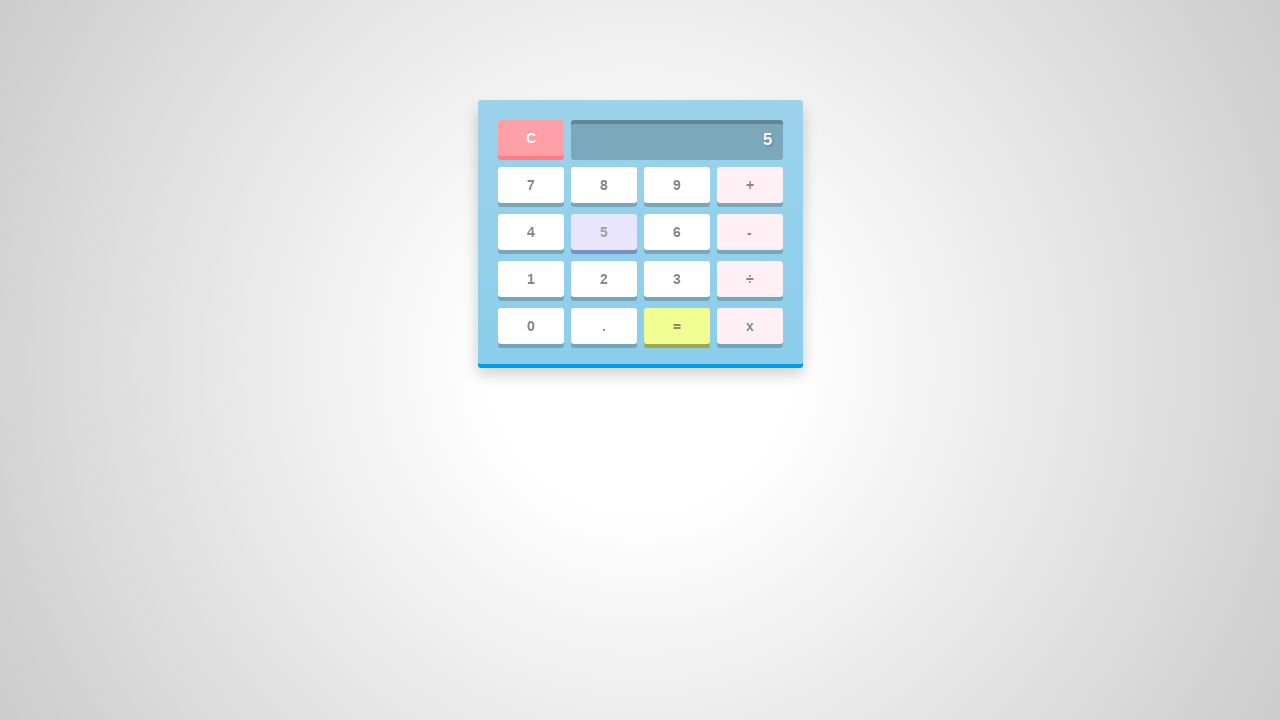

Clicked add operator button at (750, 185) on #add
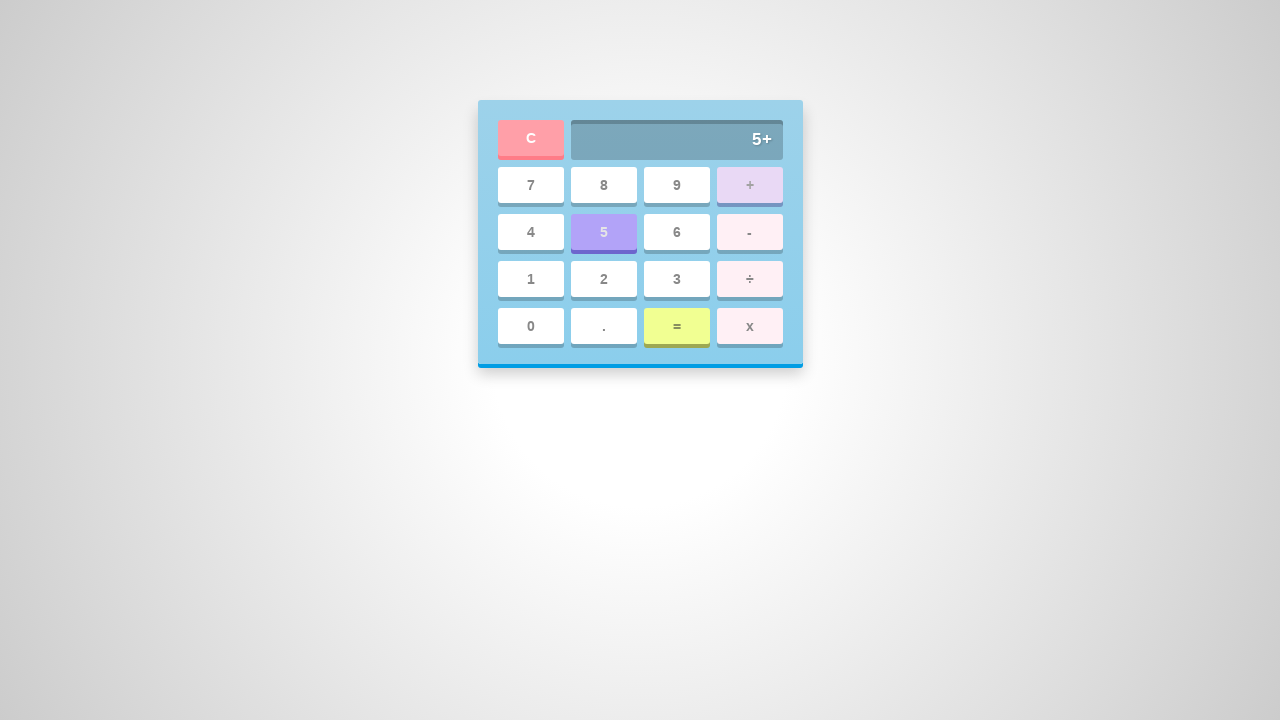

Clicked number 2 on calculator at (604, 279) on #two
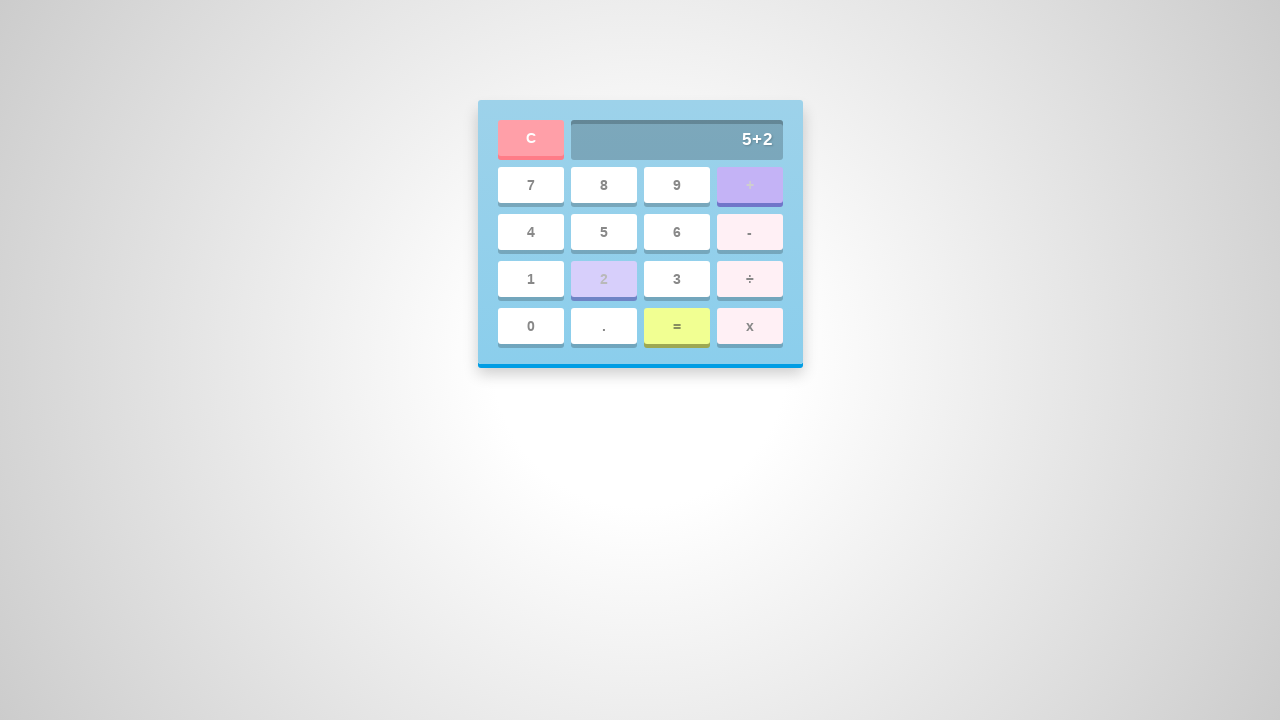

Clicked equals button to calculate result at (676, 326) on #equal
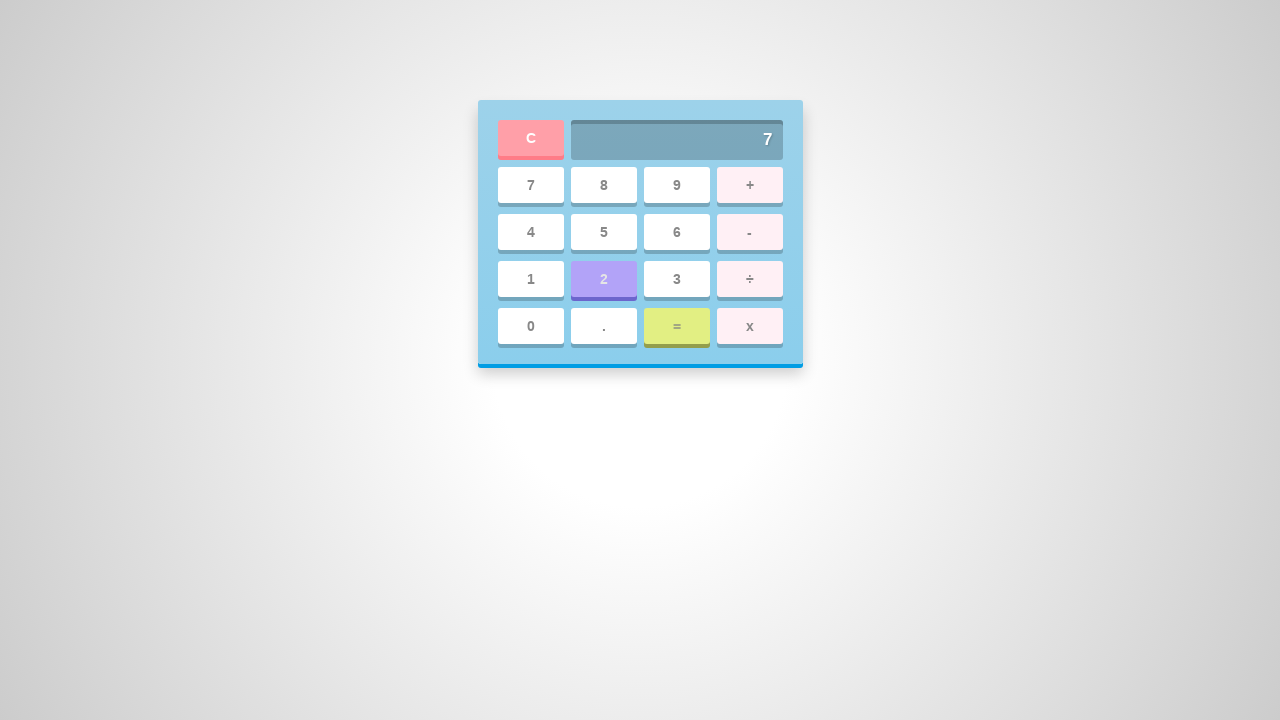

Retrieved result from calculator screen
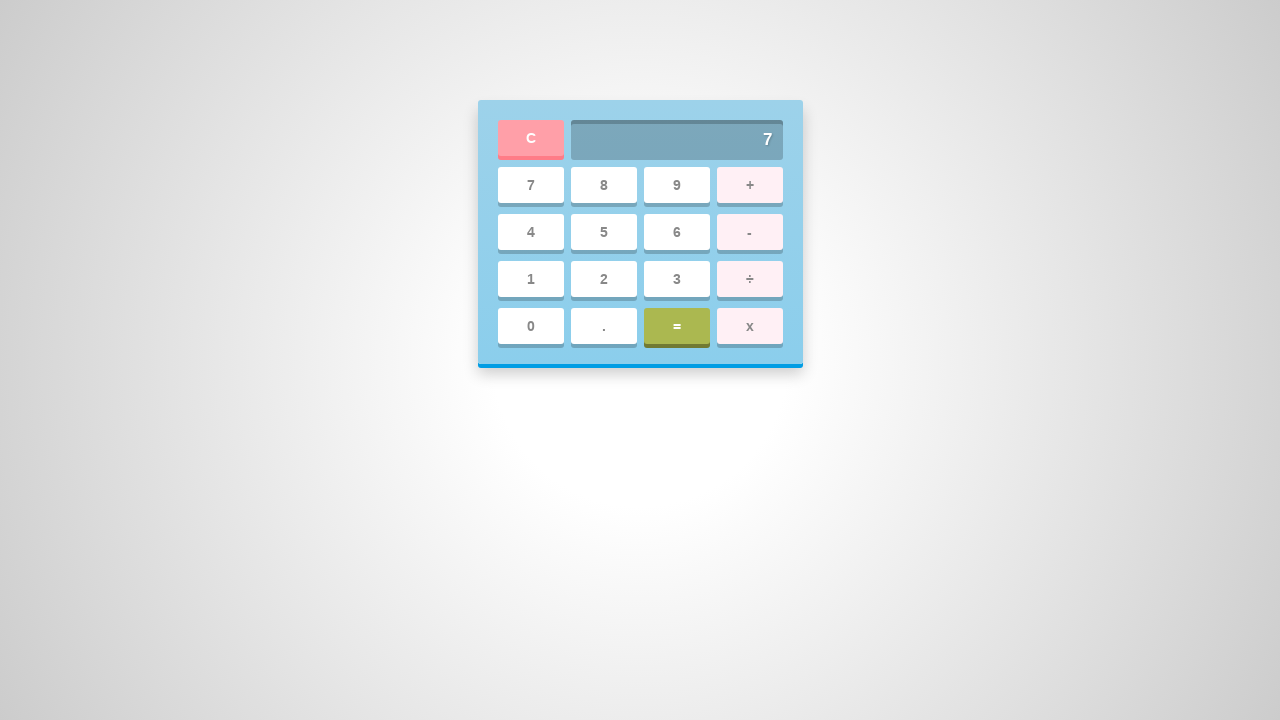

Verified calculation result equals 7
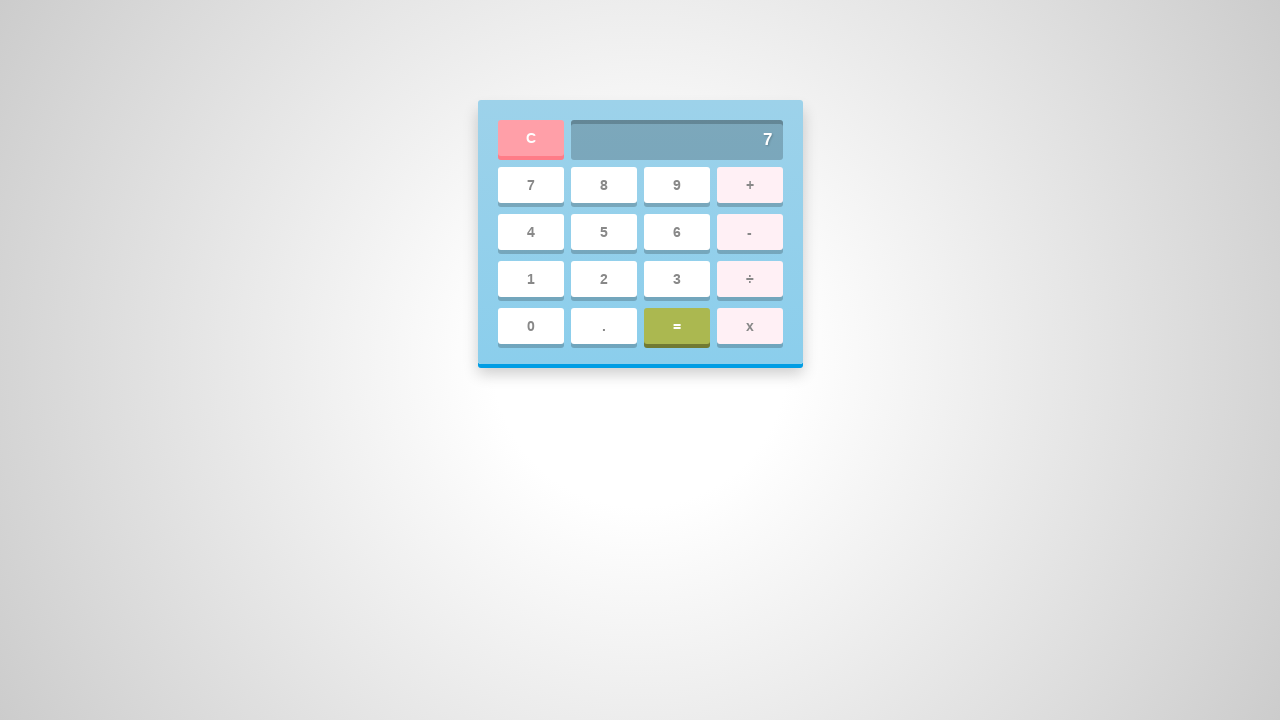

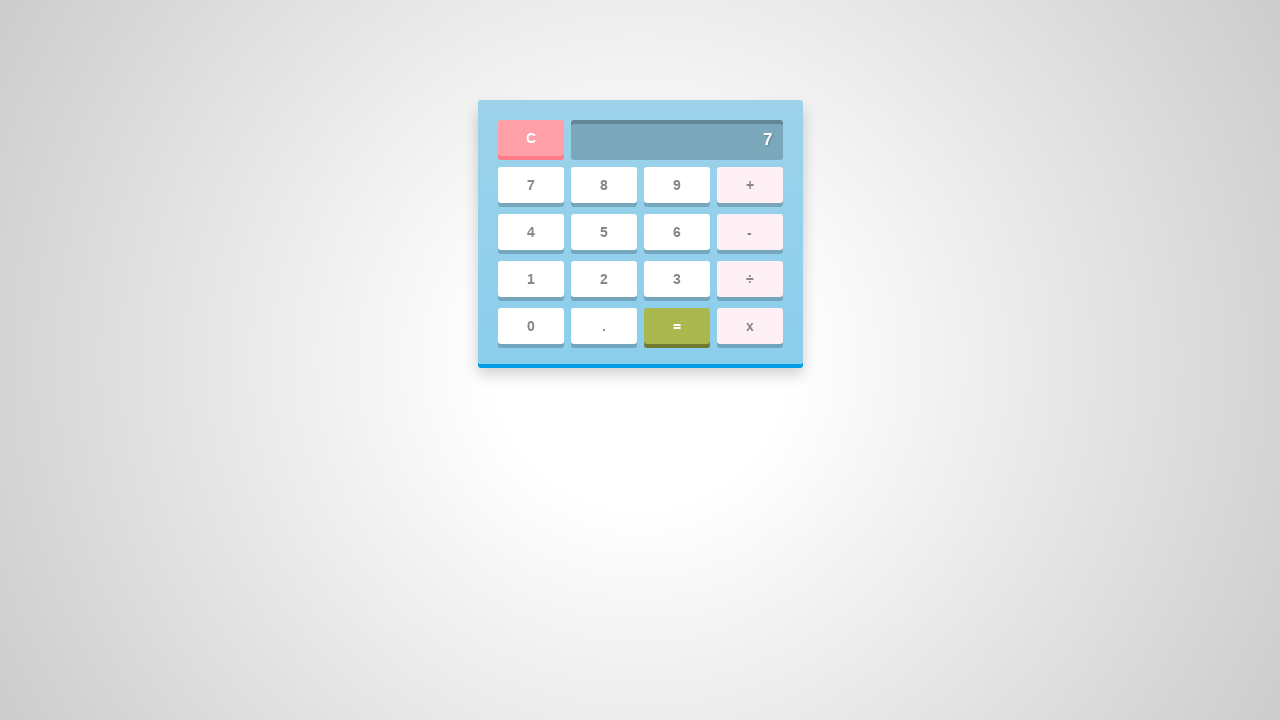